Tests filling out personal information fields (first name, last name, address, email, phone) on a registration form

Starting URL: http://demo.automationtesting.in/Register.html

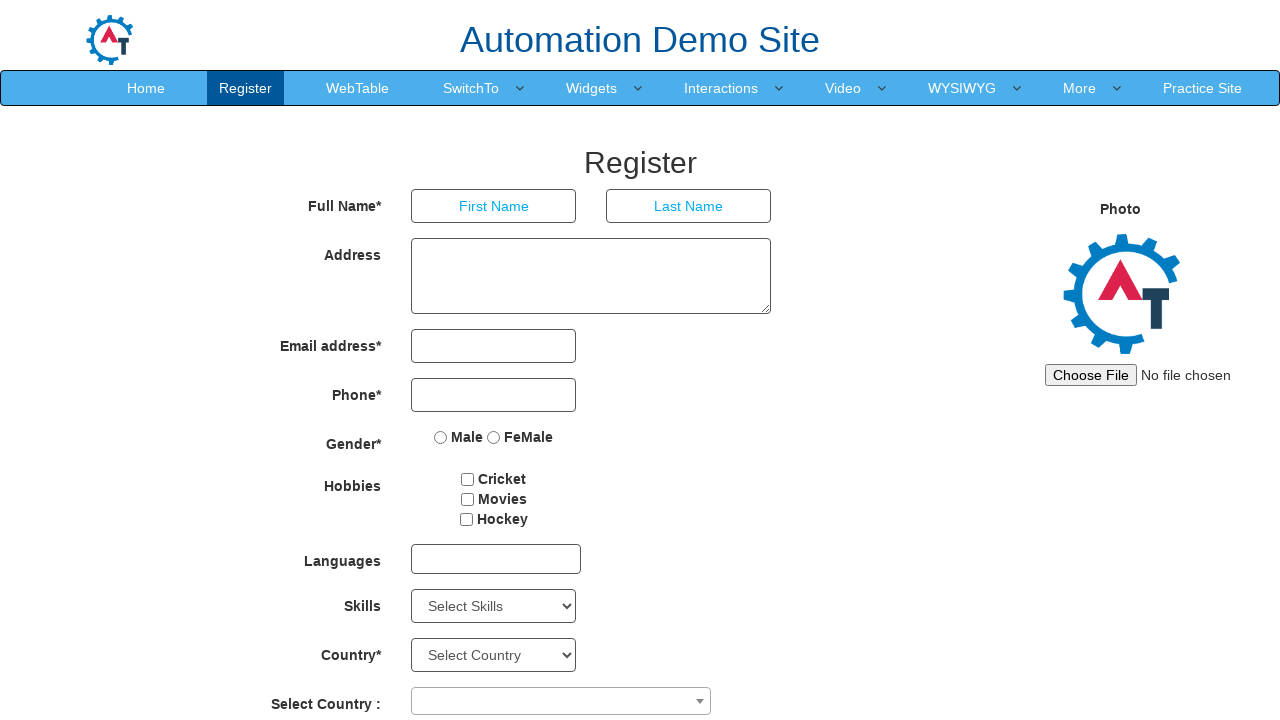

Filled first name field with 'João Carlos' on //*[@ng-model='FirstName']
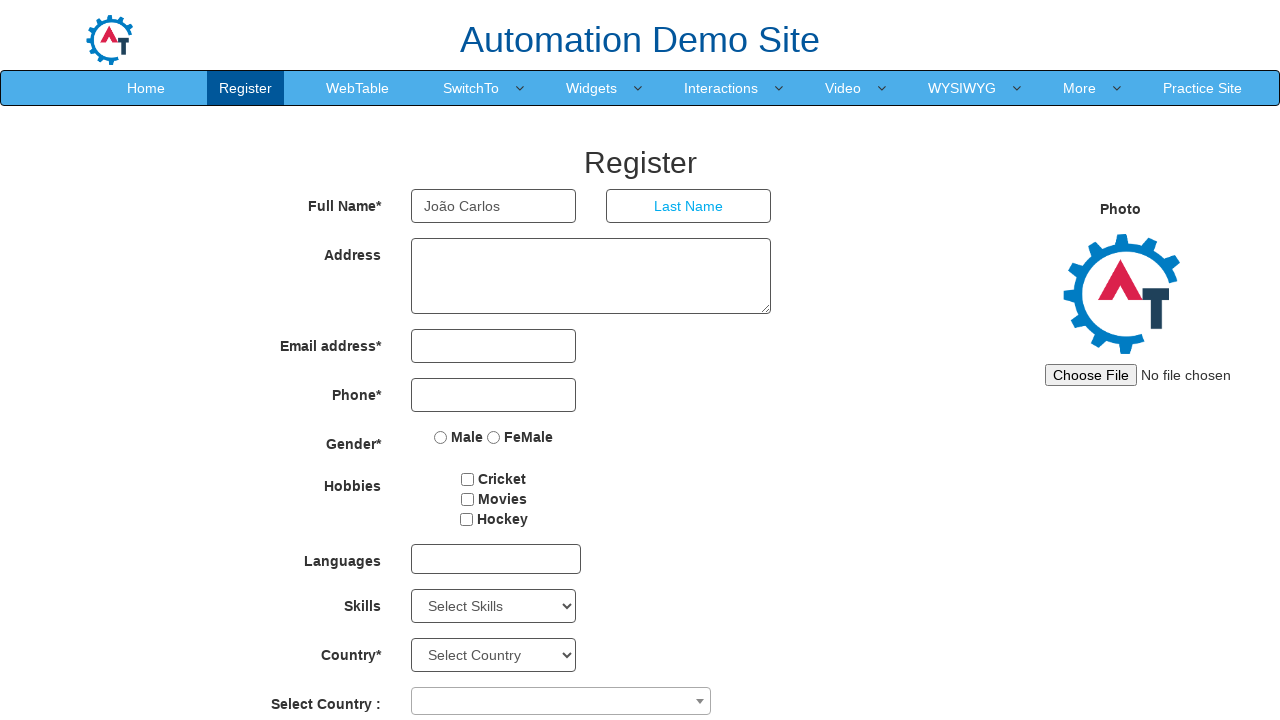

Filled last name field with 'Lelis Dias' on //*[@ng-model='LastName']
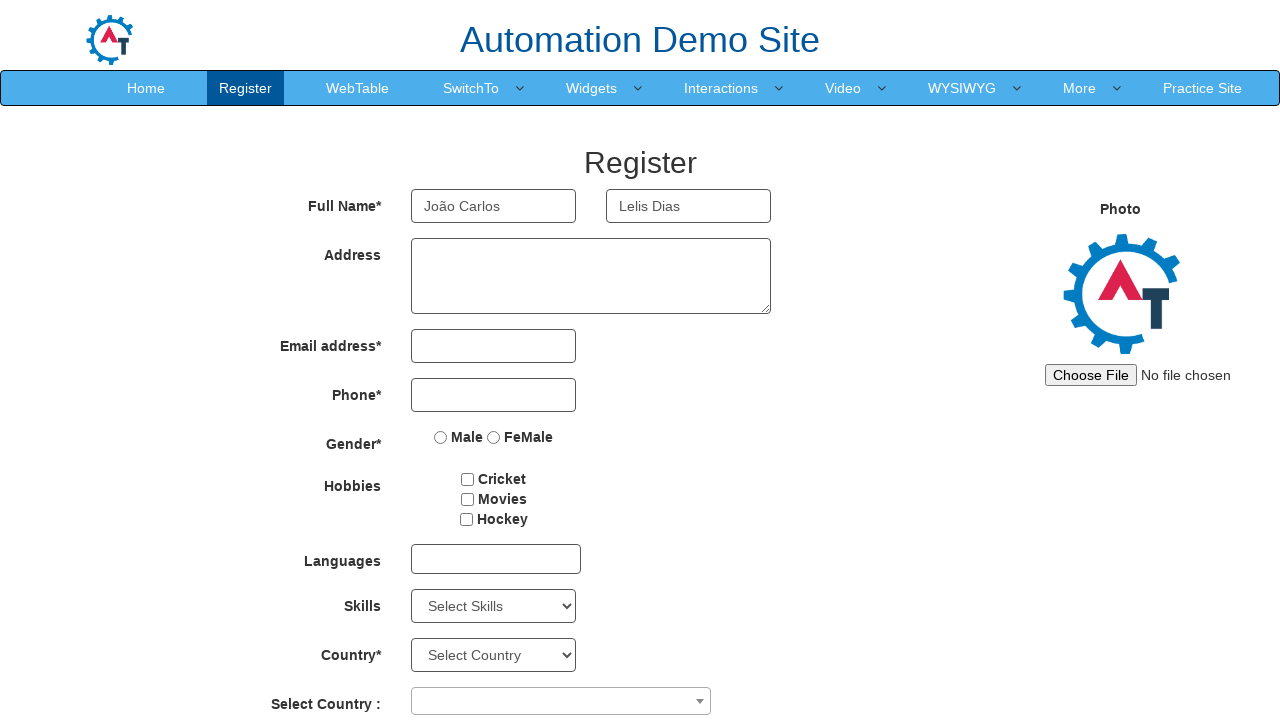

Filled address field with 'Av Paulista, 509 - 18º andar SL 1' on //*[@ng-model='Adress']
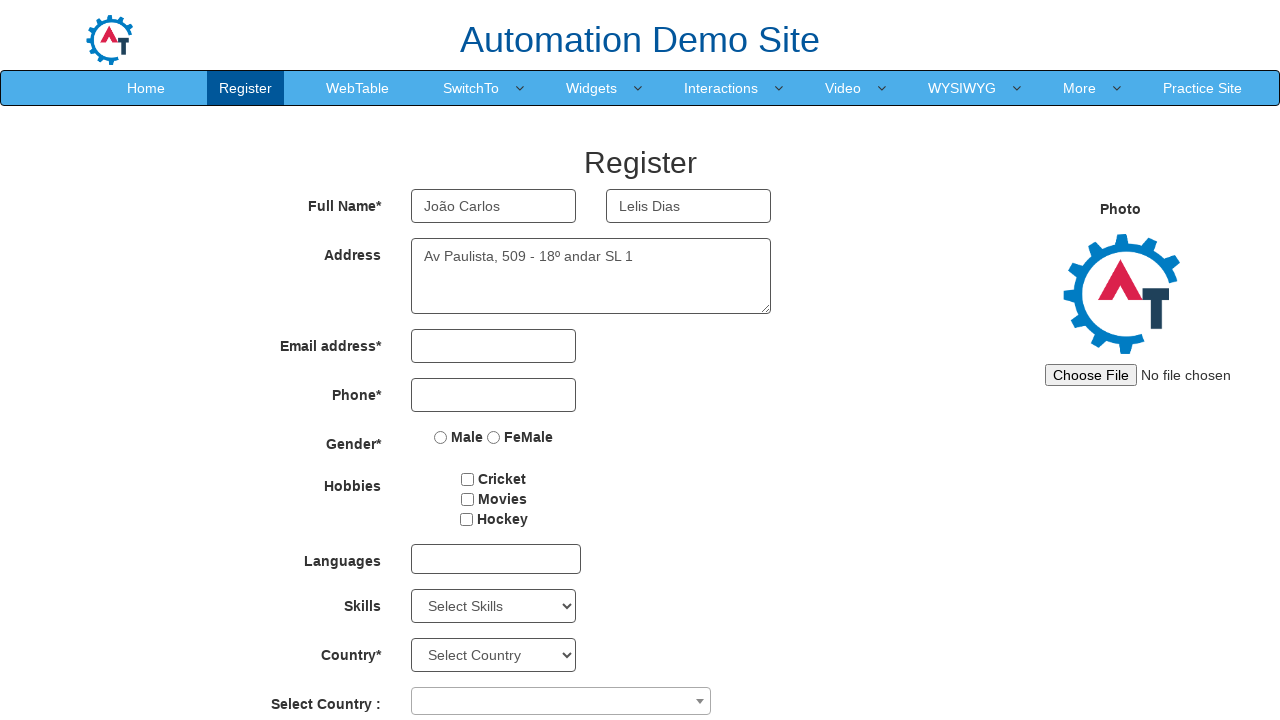

Filled email field with 'contato@qaacademy.com.br' on //*[@ng-model='EmailAdress']
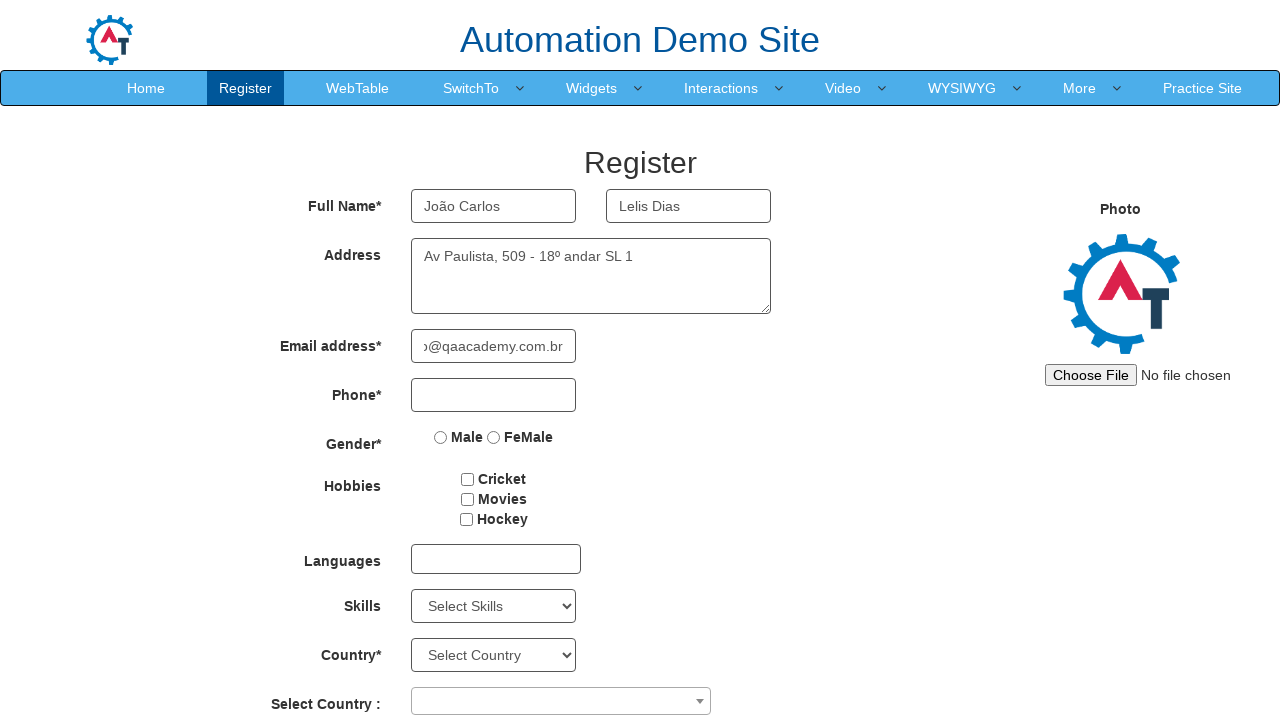

Filled phone field with '11977413512' on //*[@ng-model='Phone']
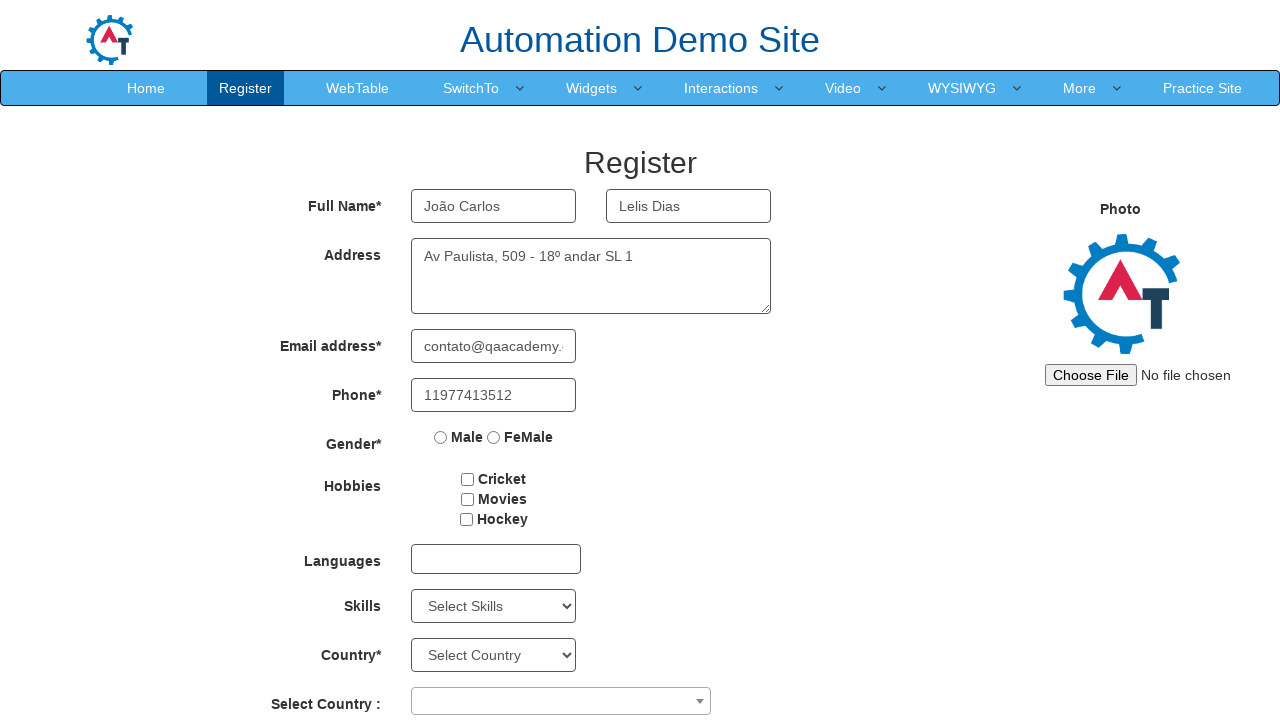

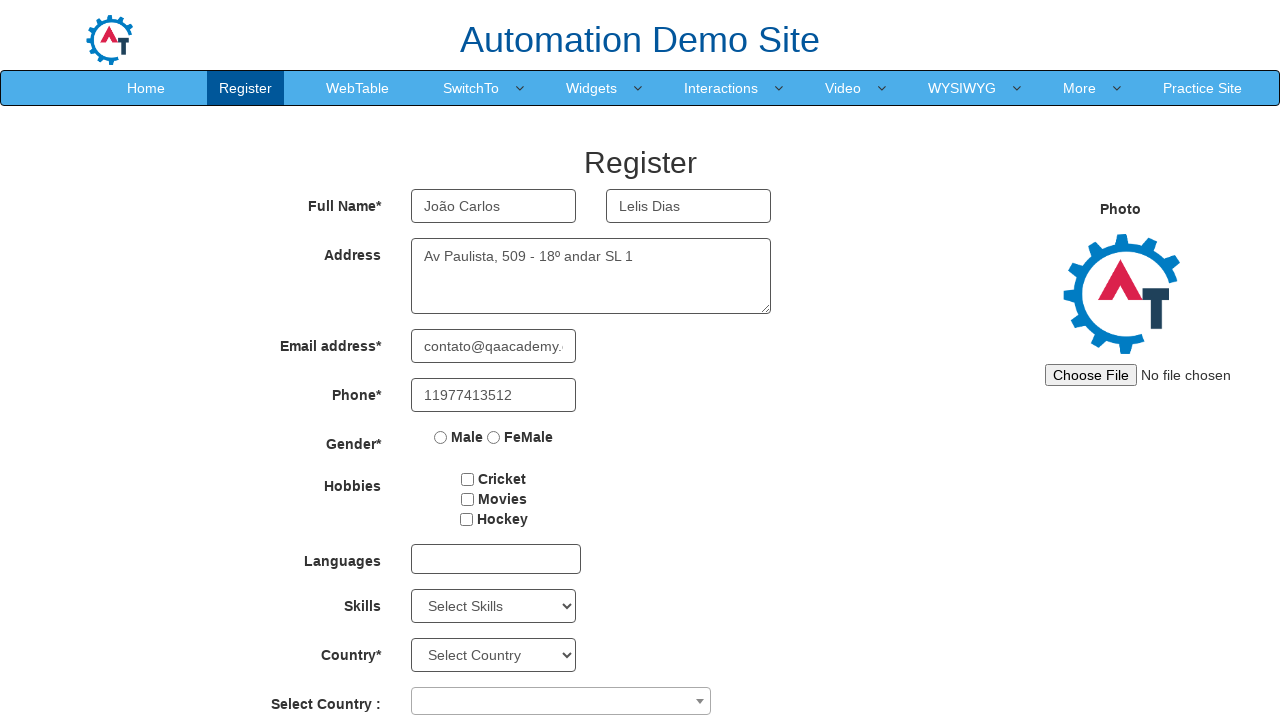